Tests drag and drop functionality on jQueryUI demo page by dragging an element to a target area and verifying the drop was successful

Starting URL: https://jqueryui.com/droppable/

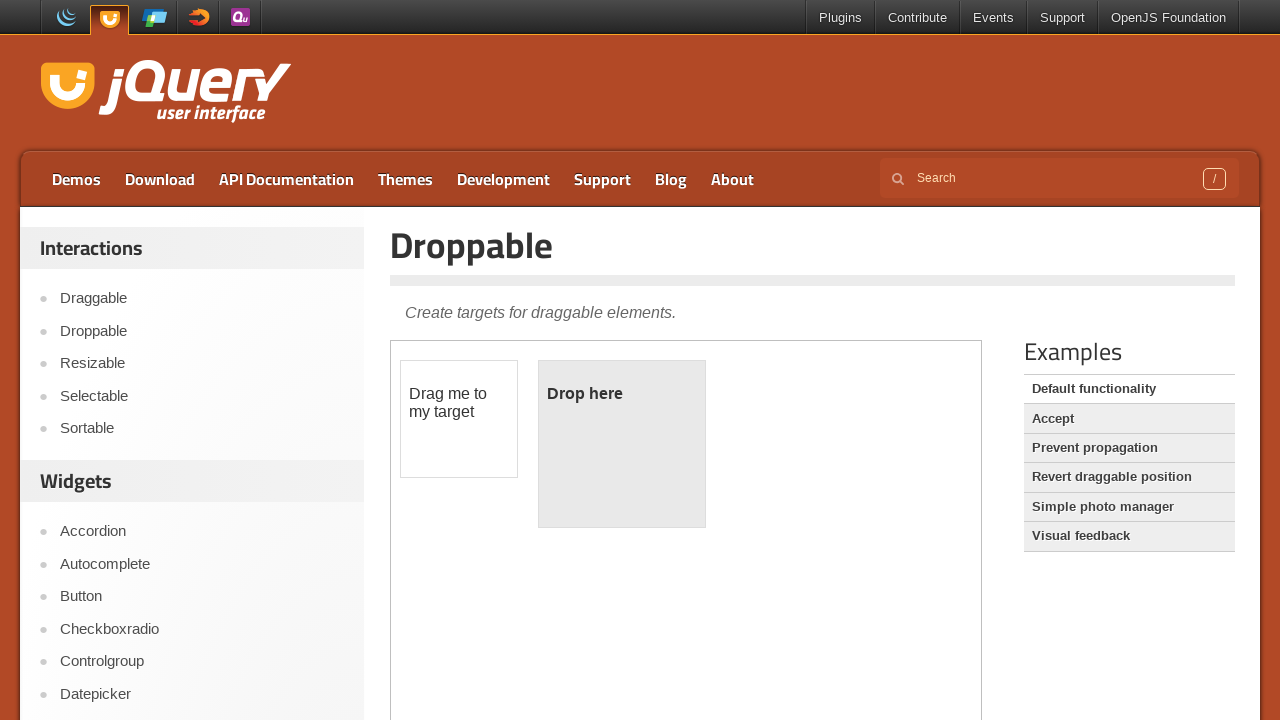

Located the demo iframe
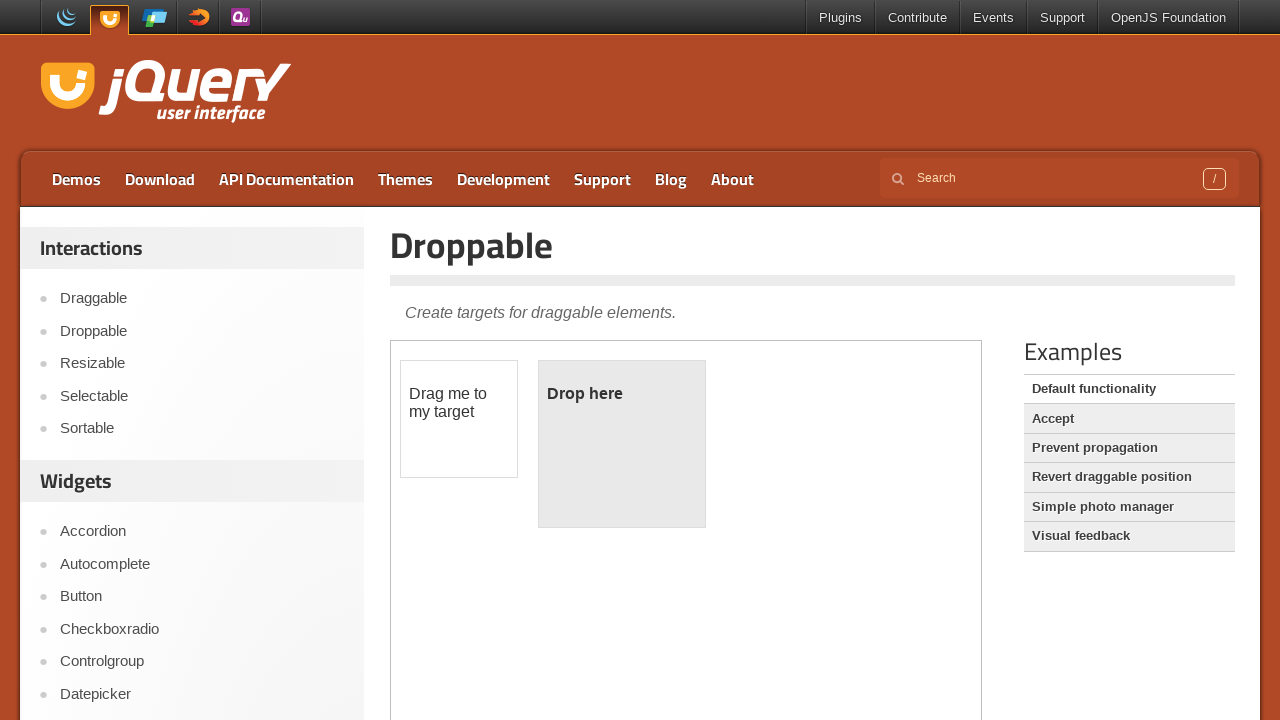

Located the draggable source element 'Drag me to my target'
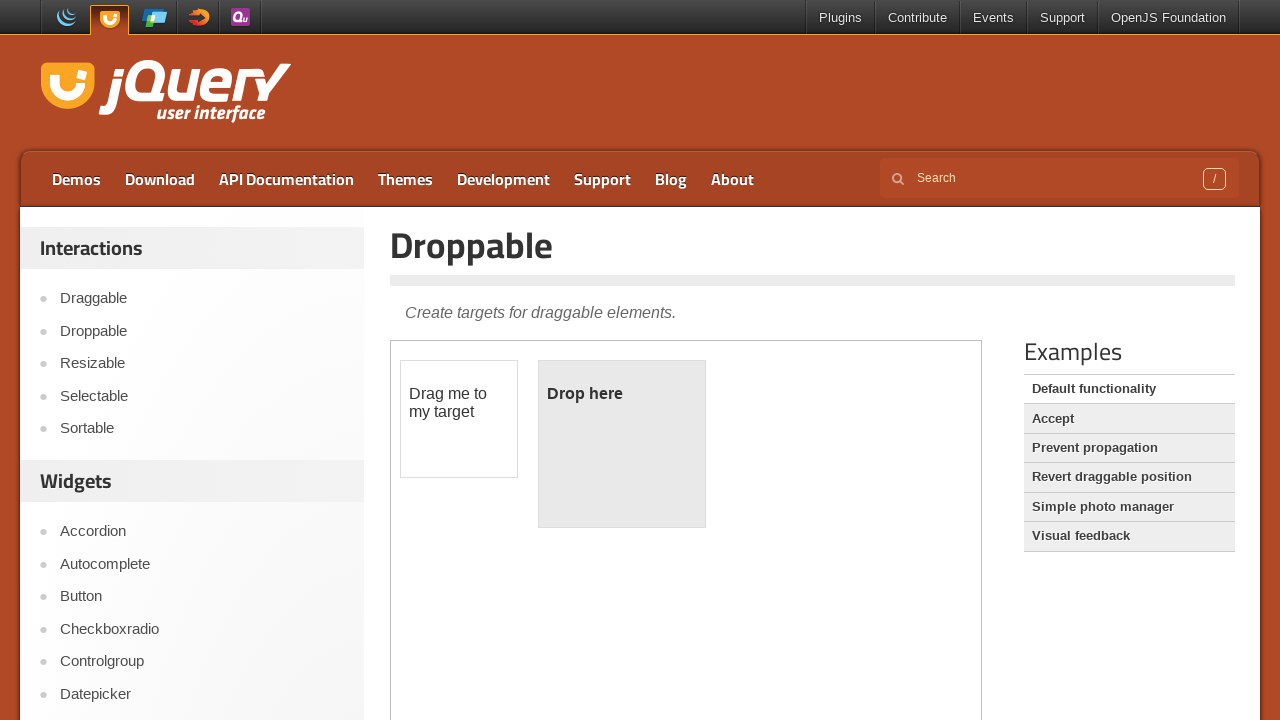

Located the droppable target element
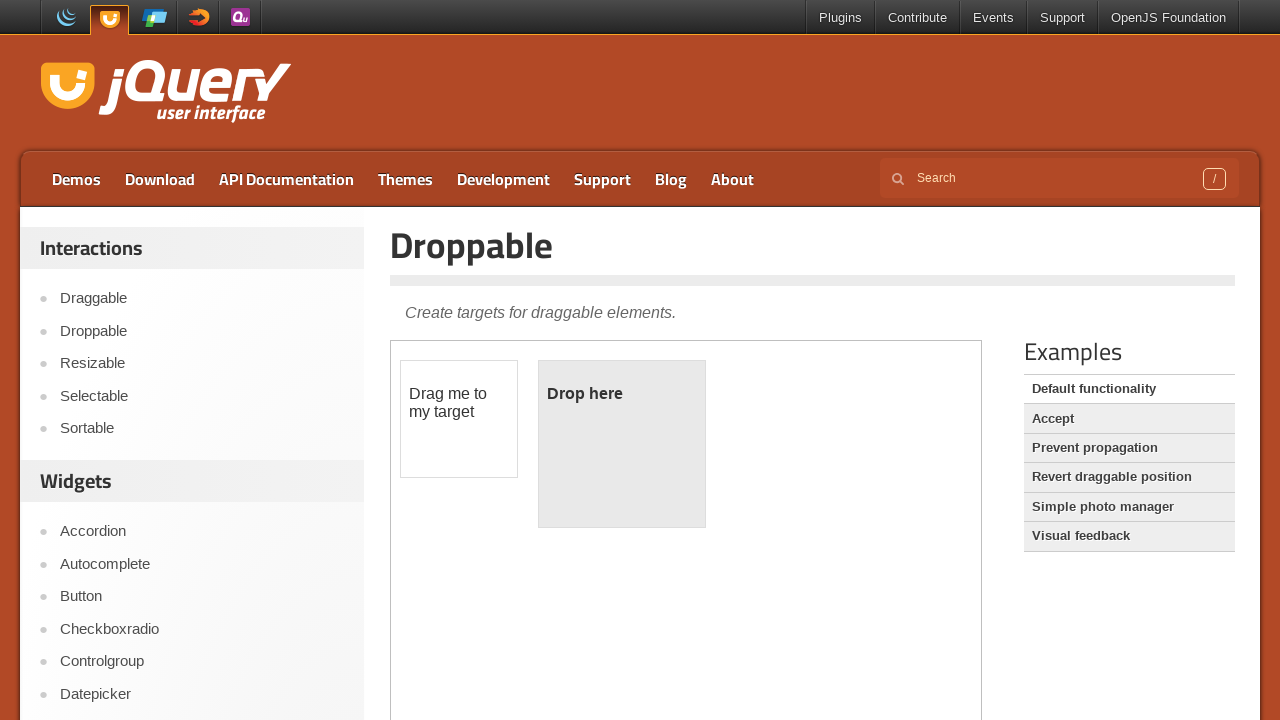

Source element is now visible
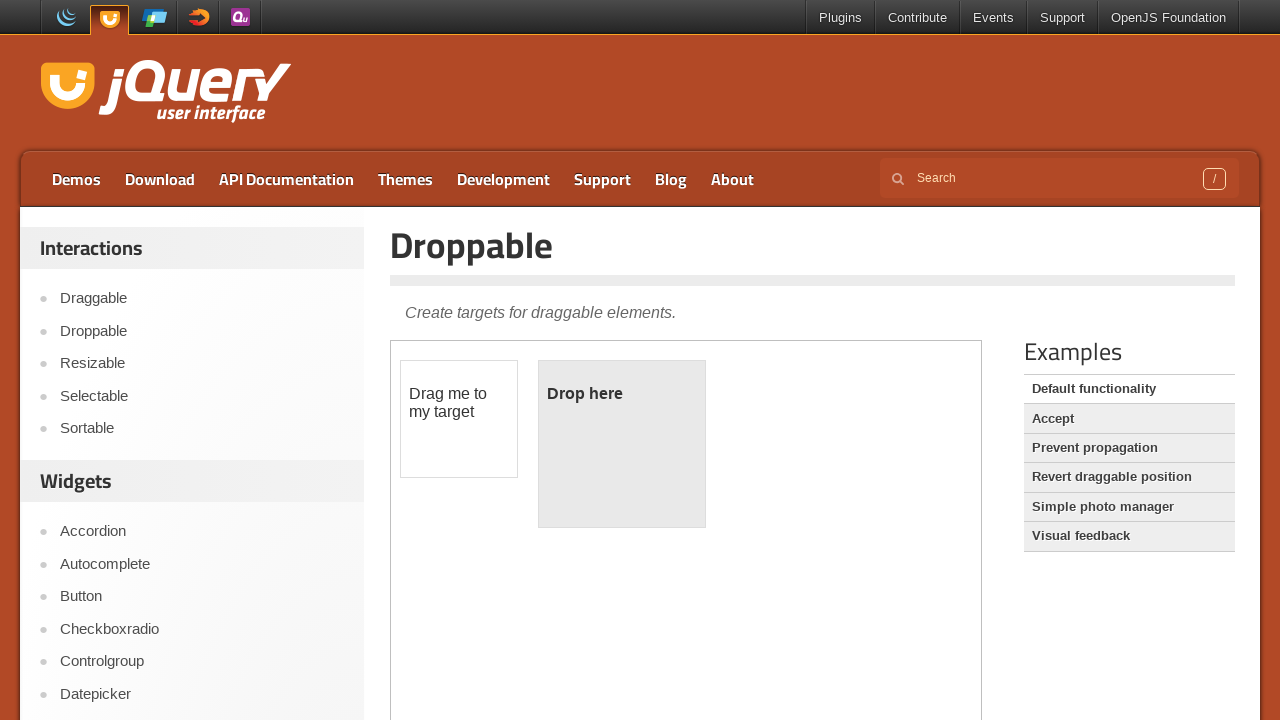

Target element is now visible
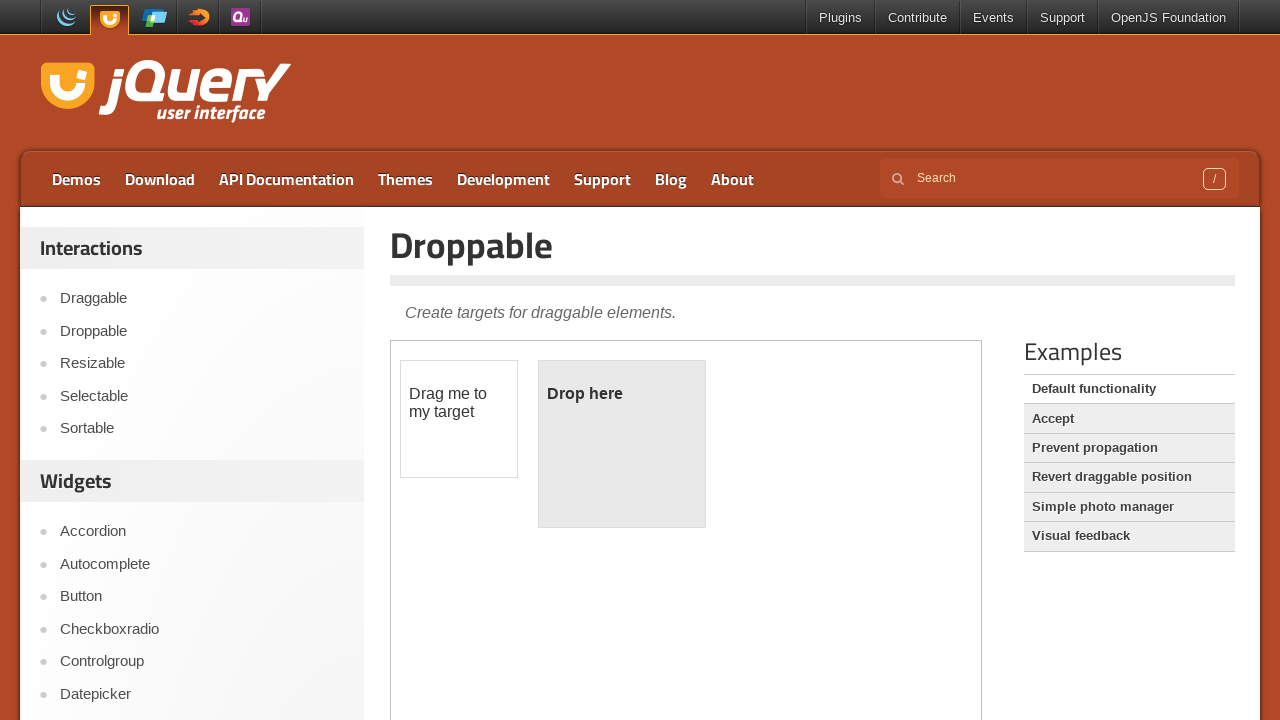

Dragged source element to target element at (622, 444)
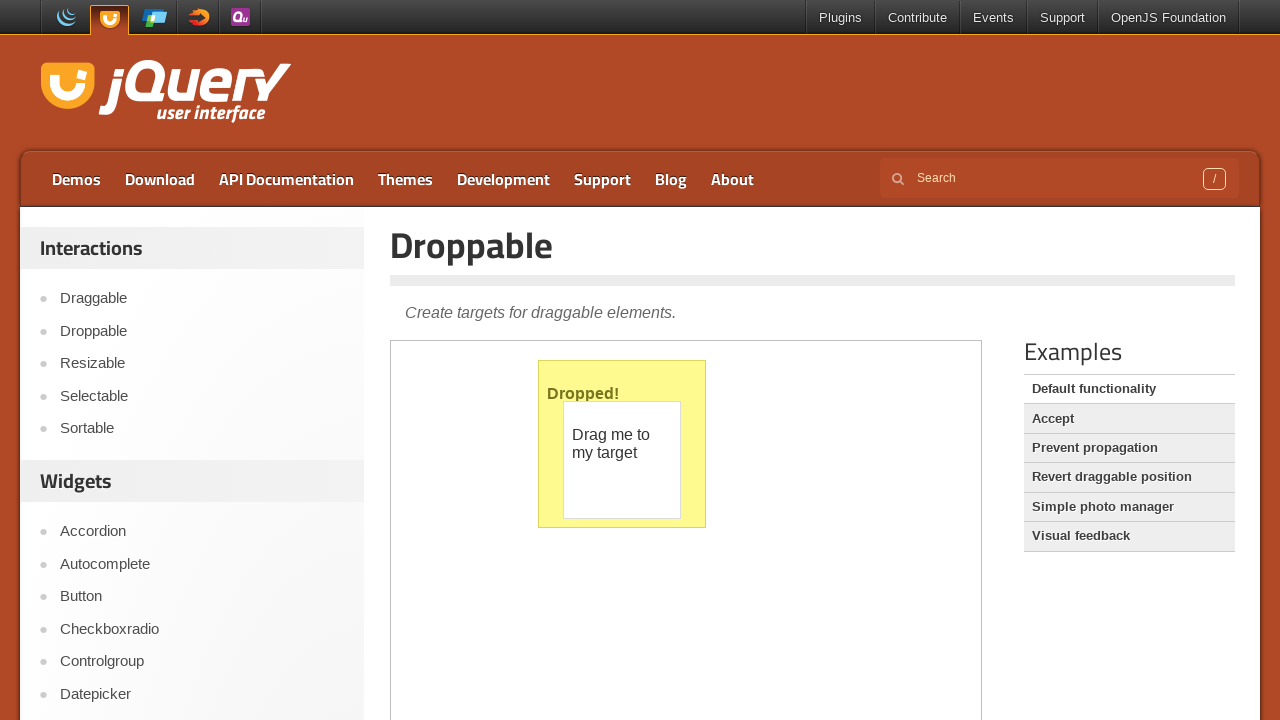

Target element remains visible after drop, confirming successful drag and drop operation
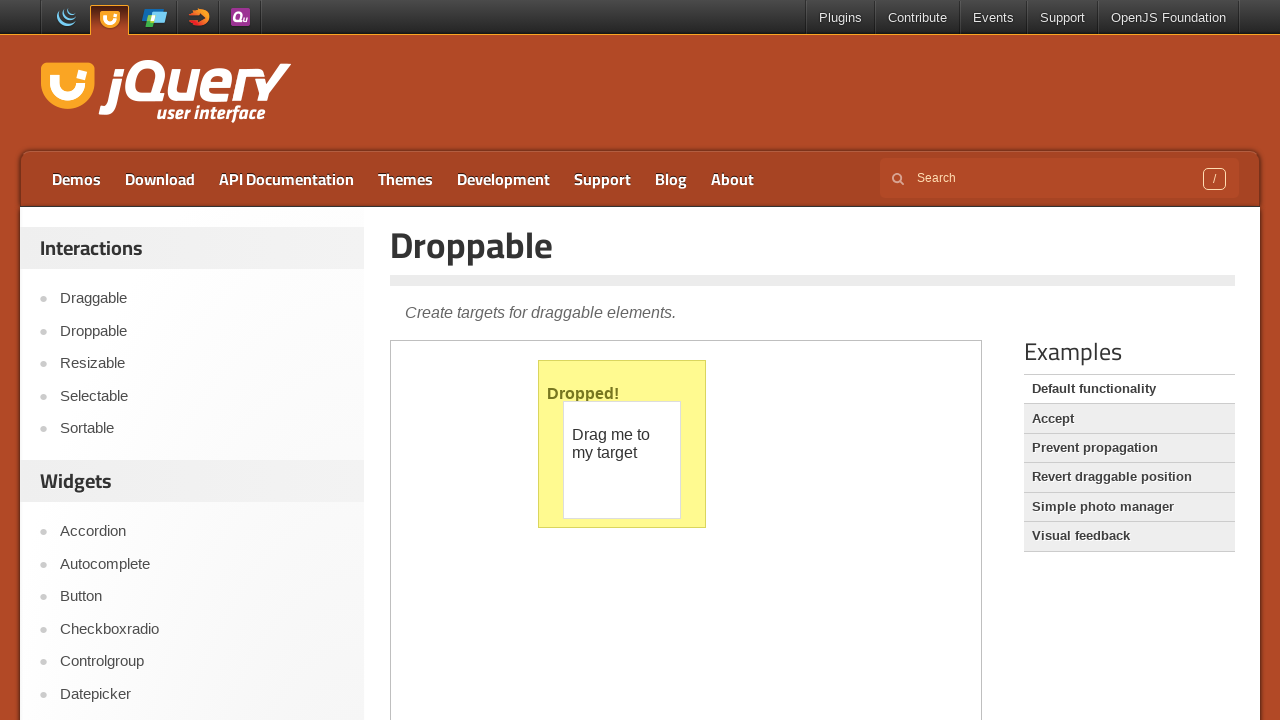

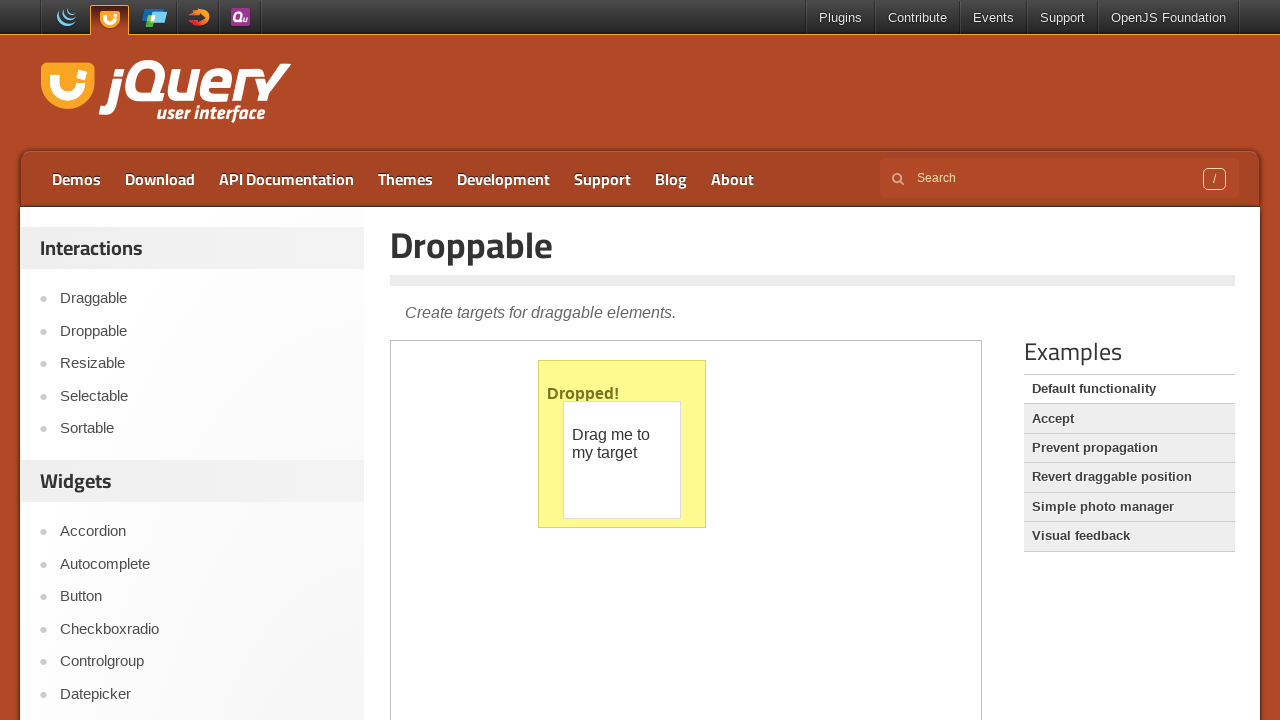